Tests browser window and tab management by opening new tabs/windows and switching between them

Starting URL: https://demoqa.com/browser-windows

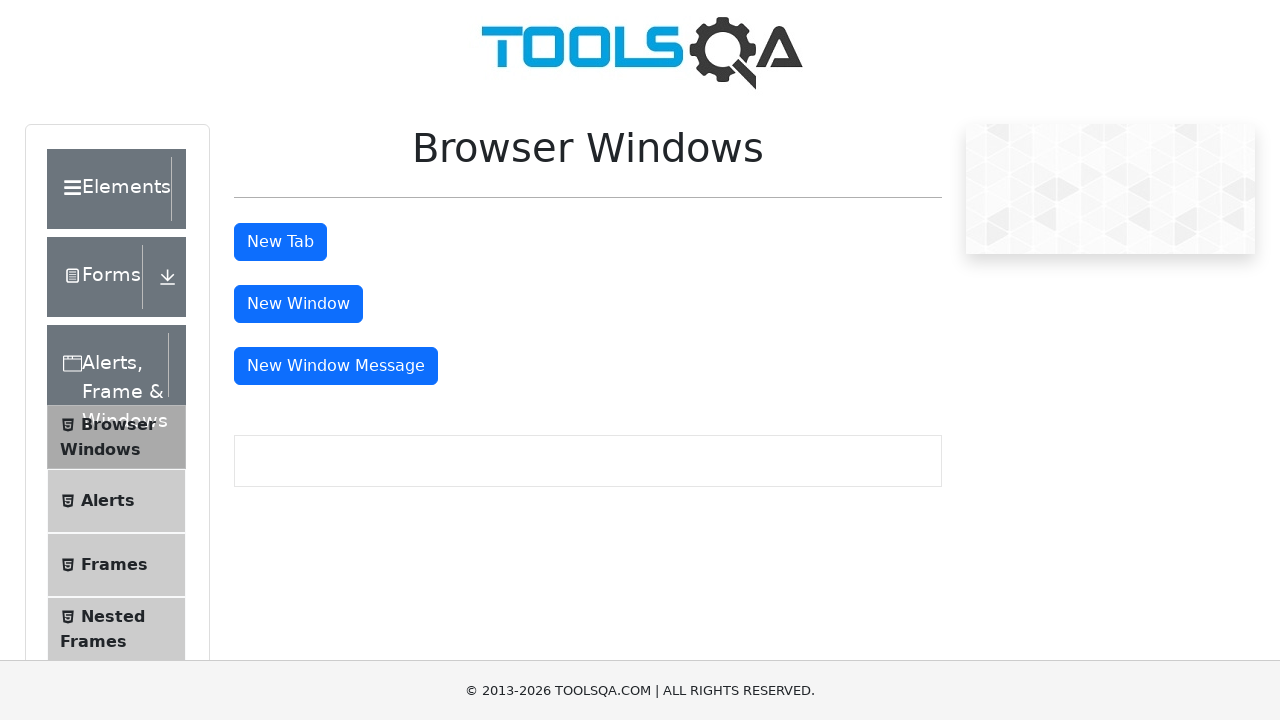

Clicked on Browser Windows menu item at (118, 424) on xpath=//span[normalize-space()='Browser Windows']
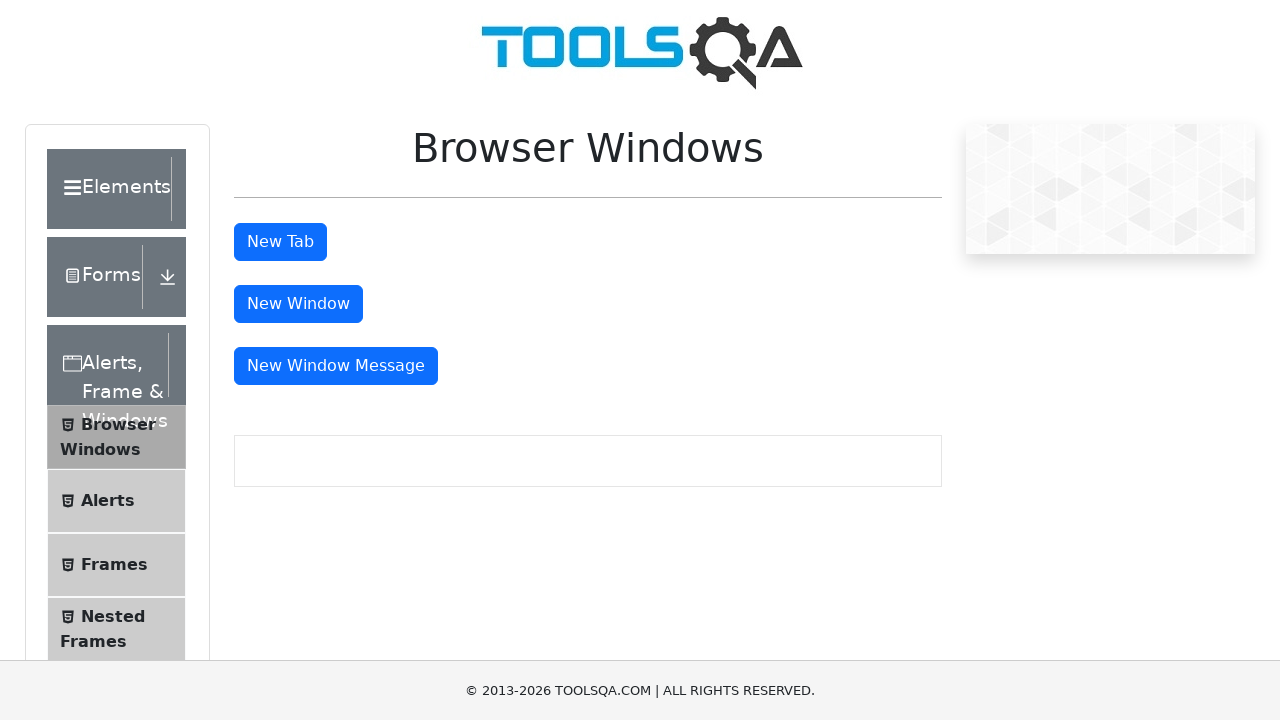

Clicked tab button to open new tab at (280, 242) on xpath=//button[@id='tabButton']
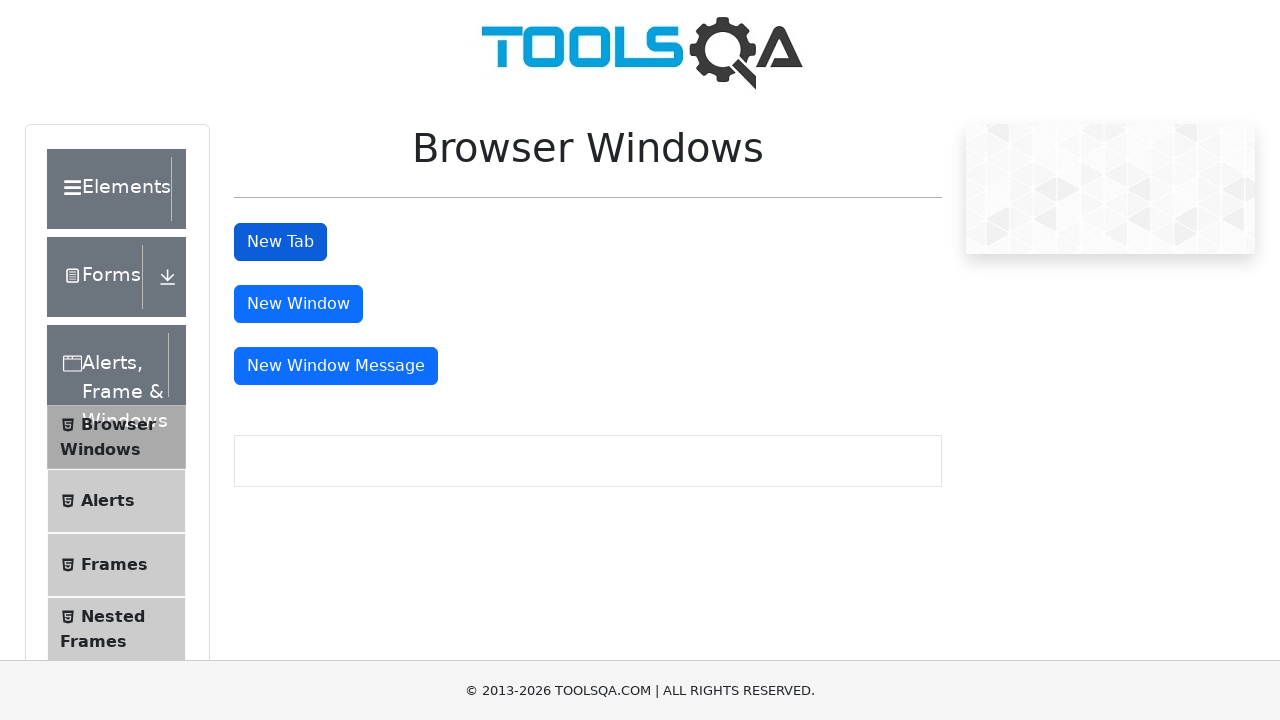

New tab page object obtained
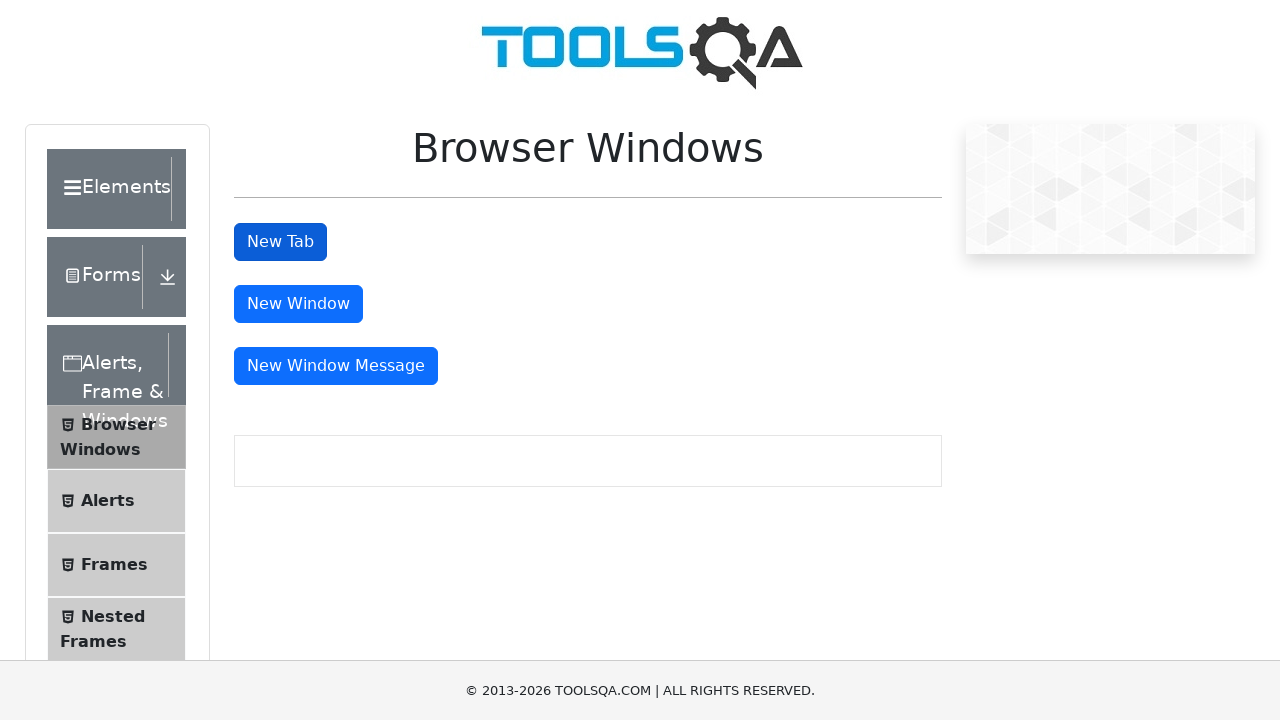

New tab finished loading
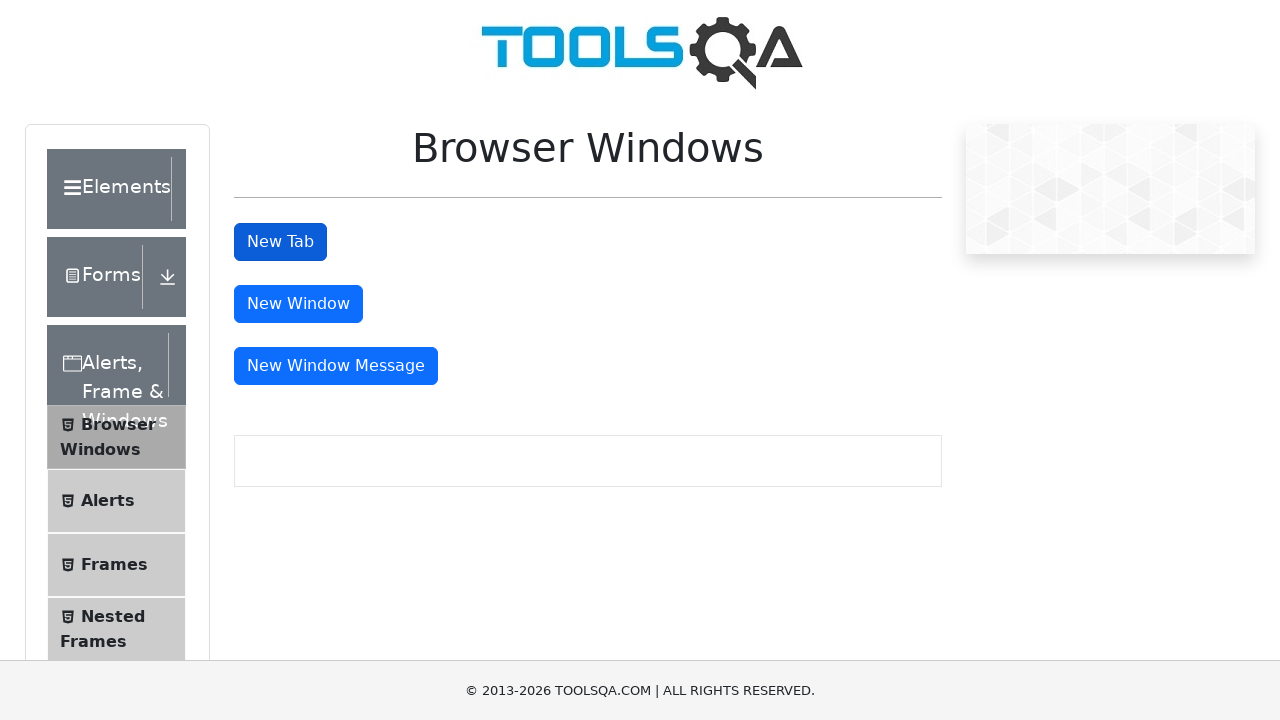

Retrieved sample heading text from new tab
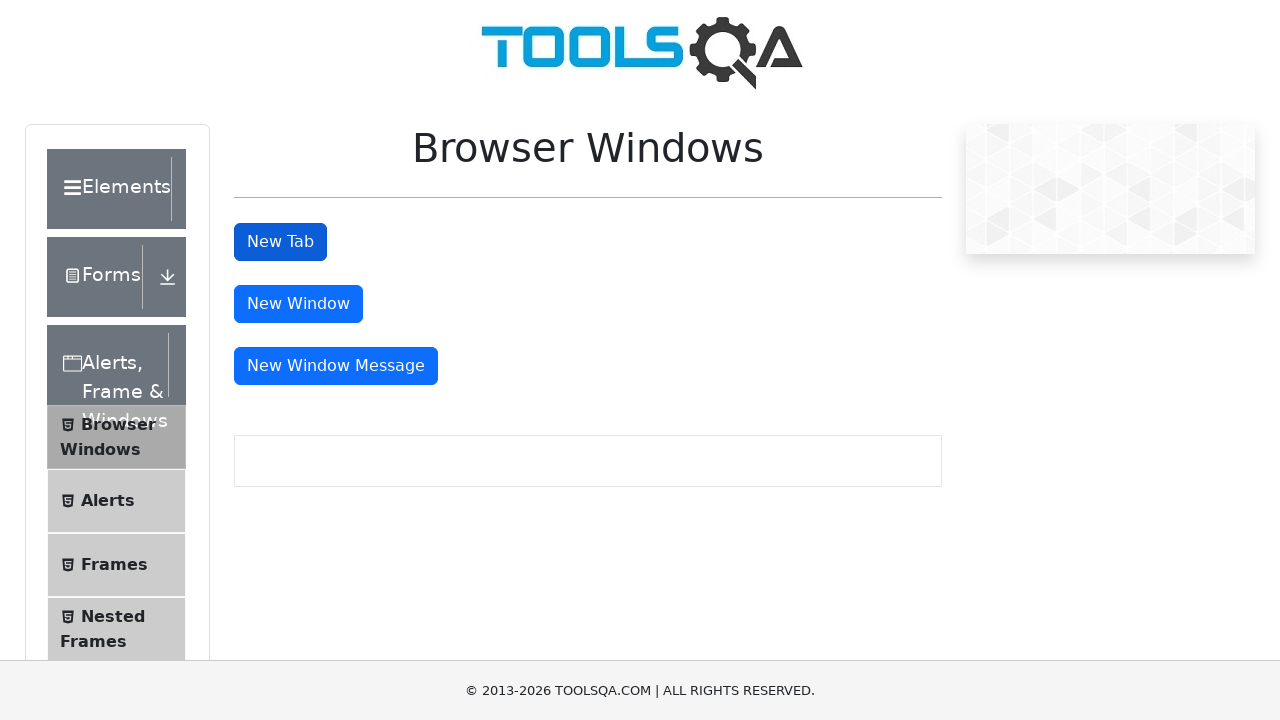

Closed the new tab
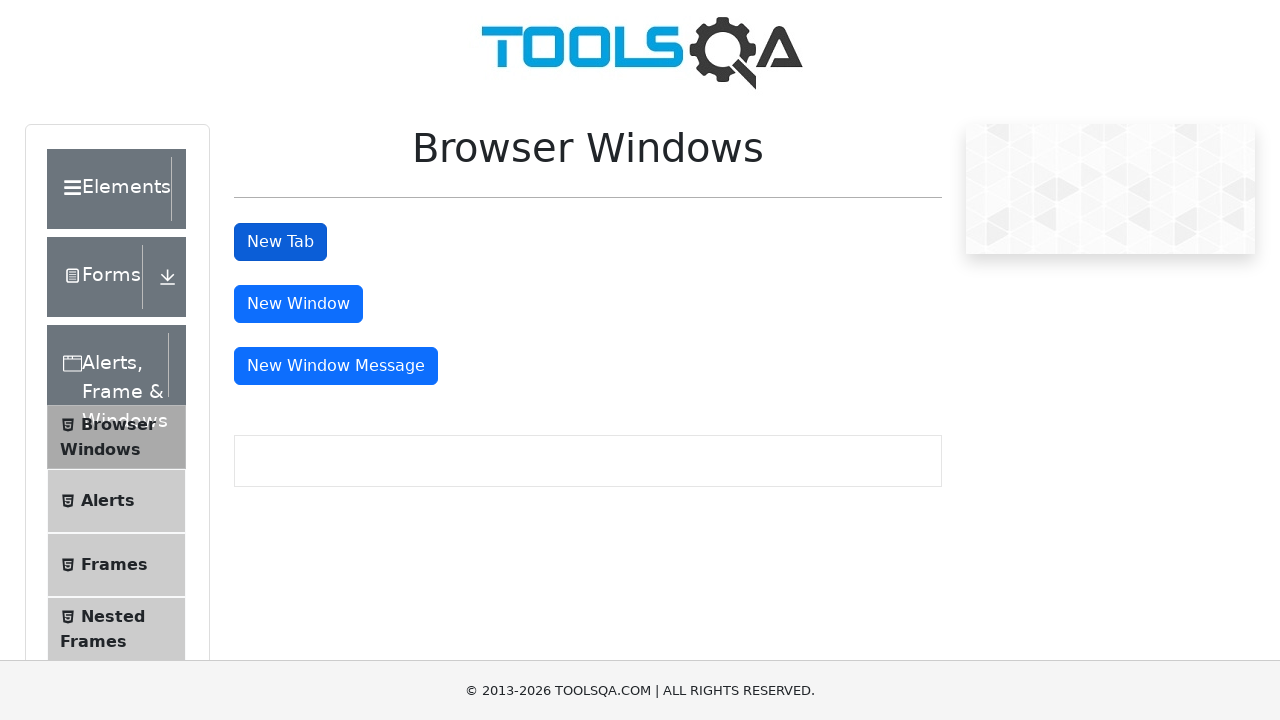

Opened a new window programmatically
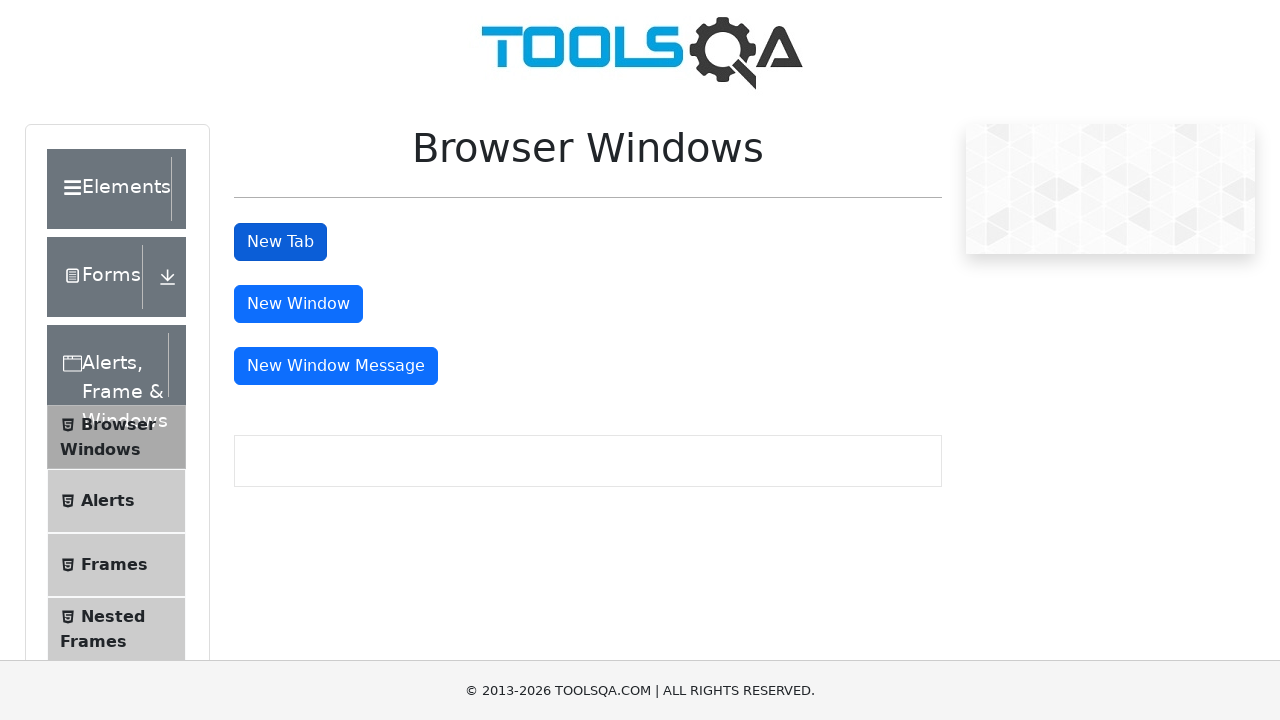

Navigated new window to https://demoqa.com/sample
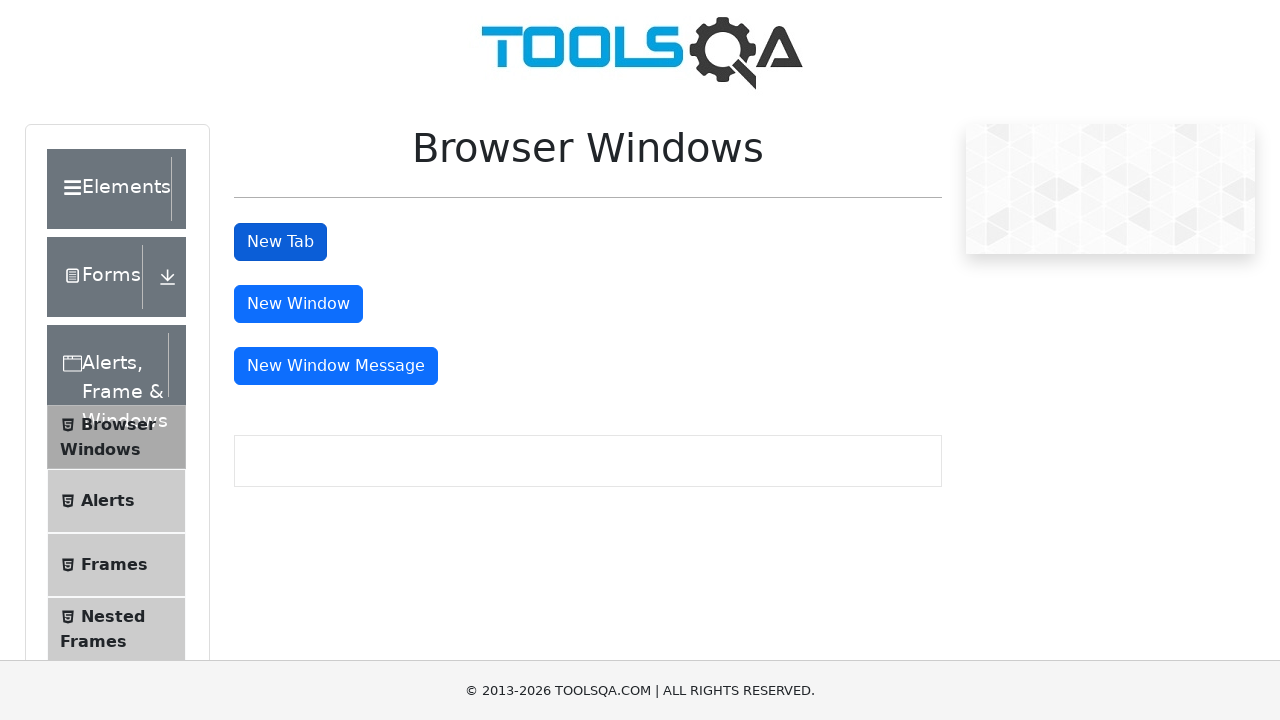

New window finished loading
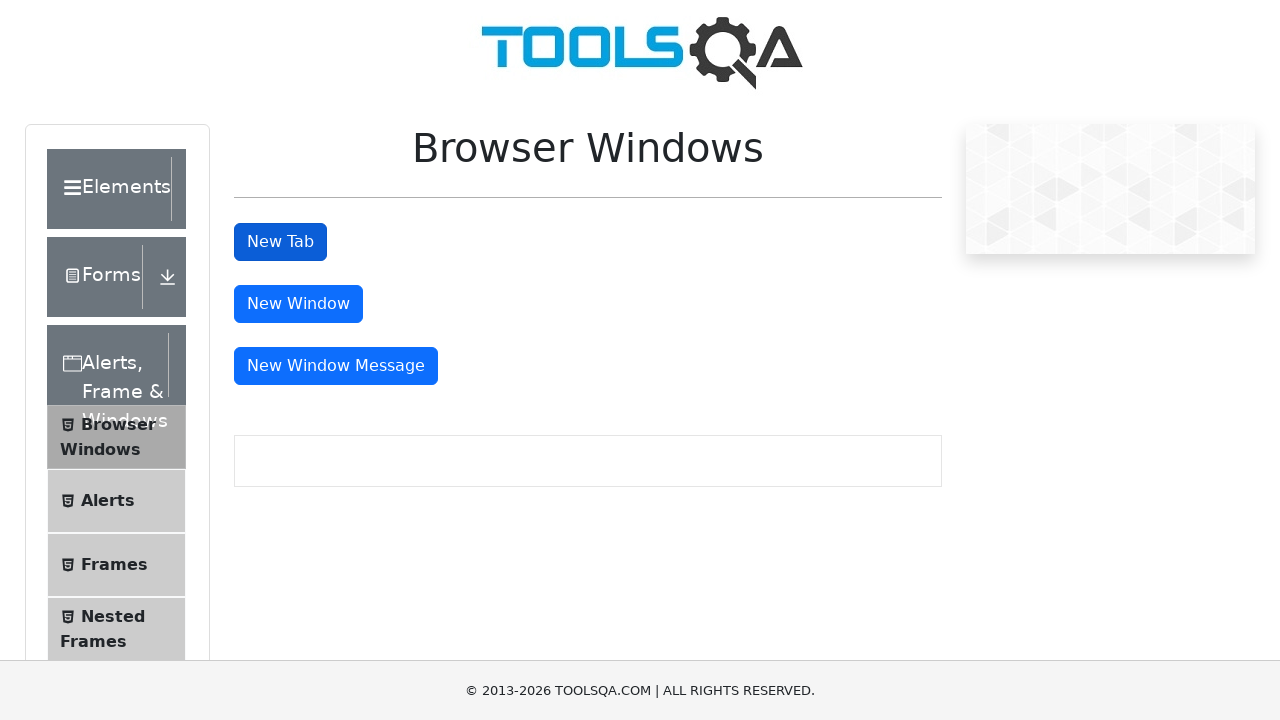

Retrieved sample heading text from new window
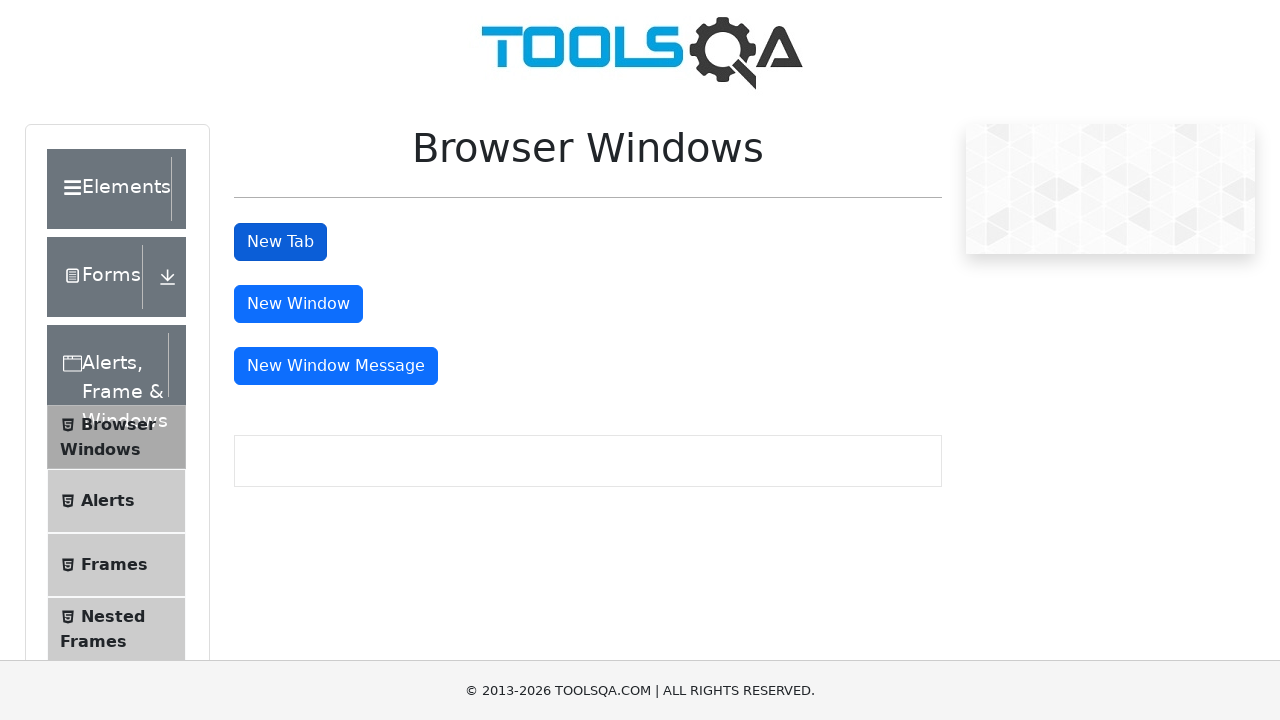

Closed the new window
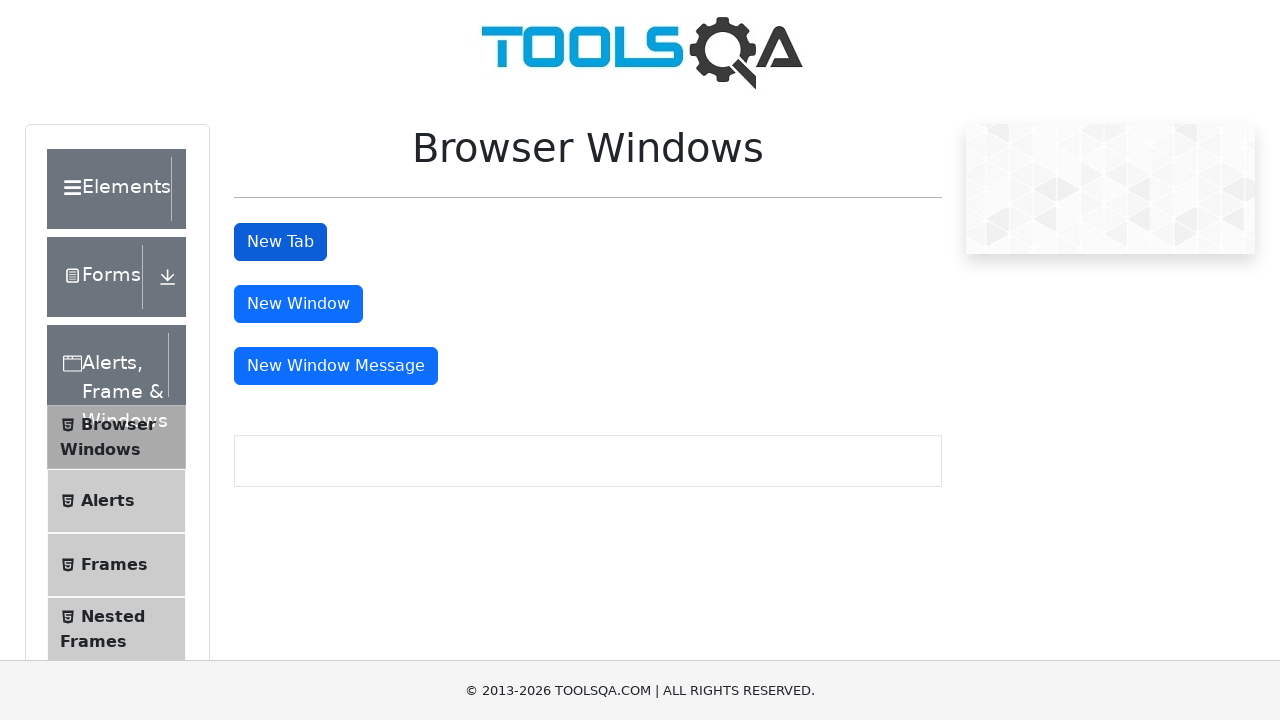

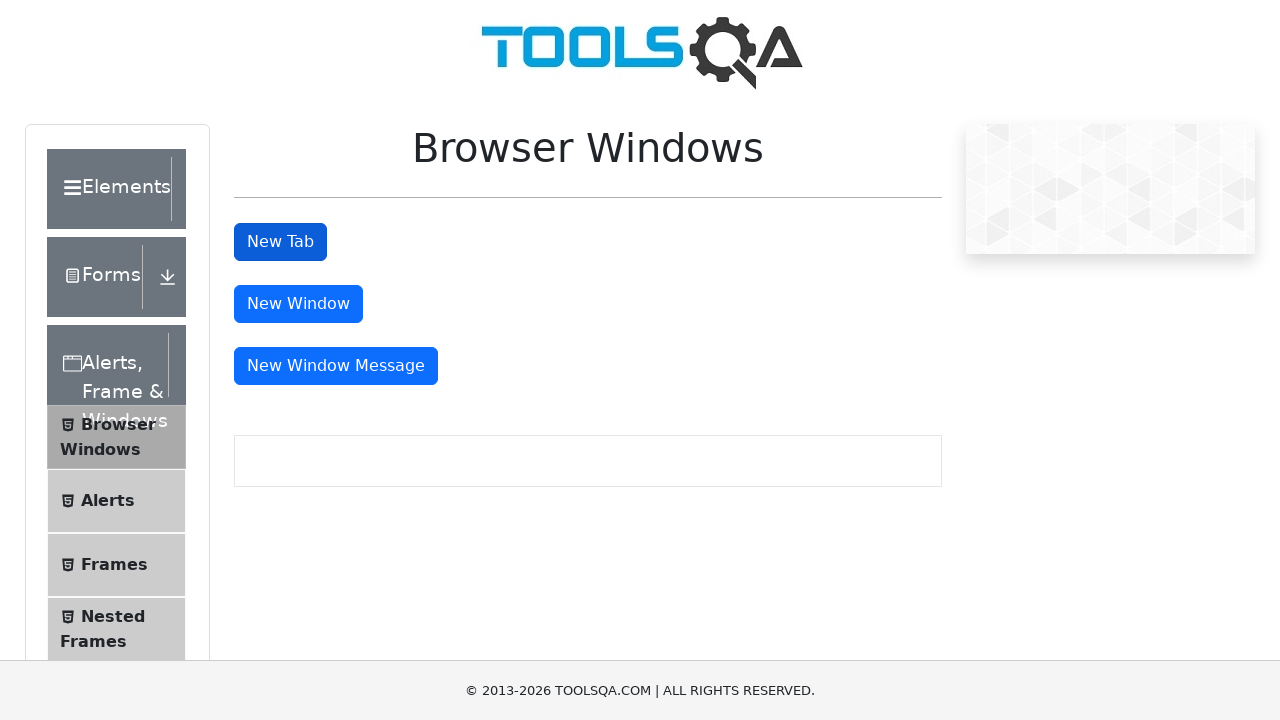